Tests browser alert/confirm popup by entering a name, clicking a button to trigger a confirm dialog, accepting the alert, and verifying the alert text contains the entered name.

Starting URL: https://rahulshettyacademy.com/AutomationPractice/

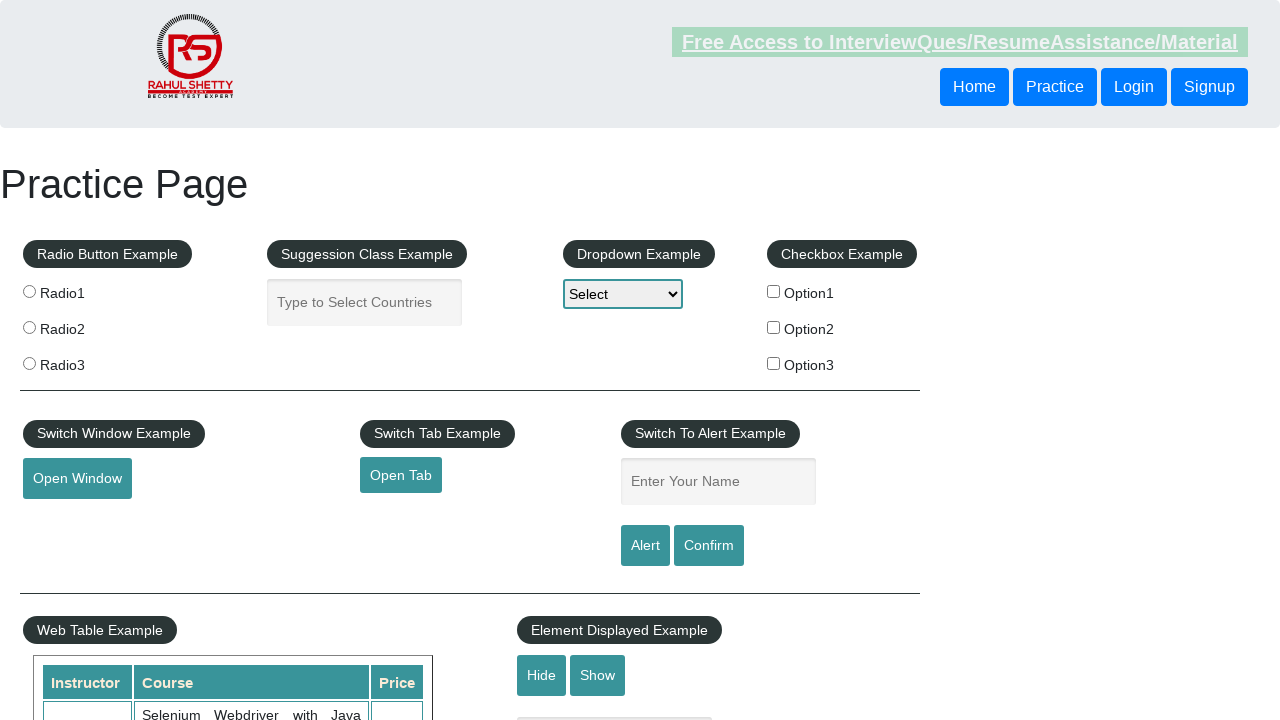

Filled name field with 'Luis' on #name
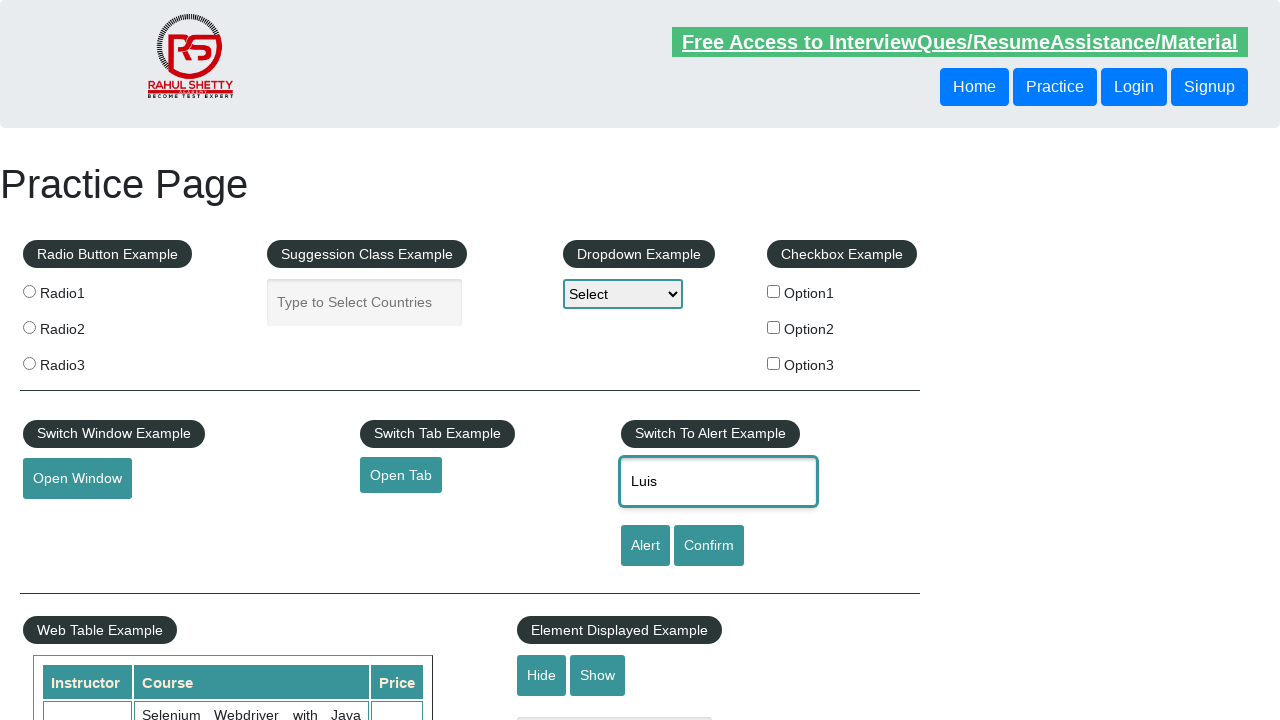

Clicked button to trigger confirm dialog at (709, 546) on input[onclick*='displayConfirm']
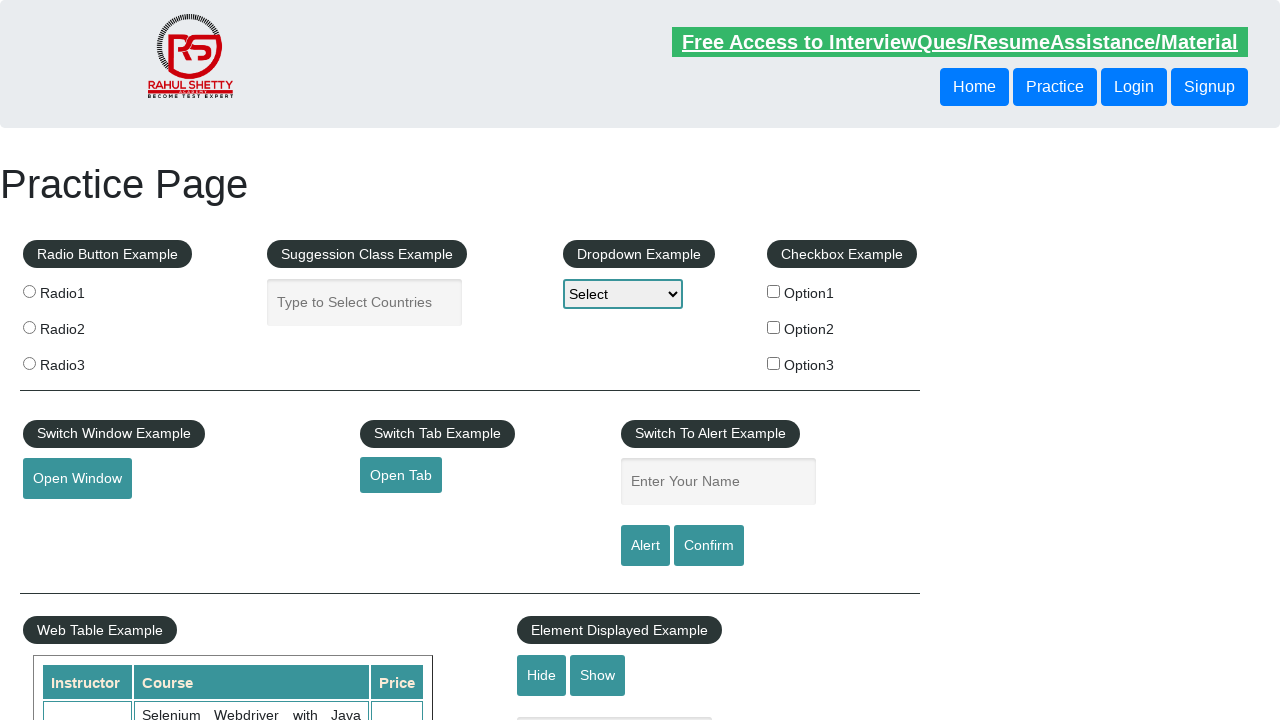

Set up dialog handler to accept confirm popup
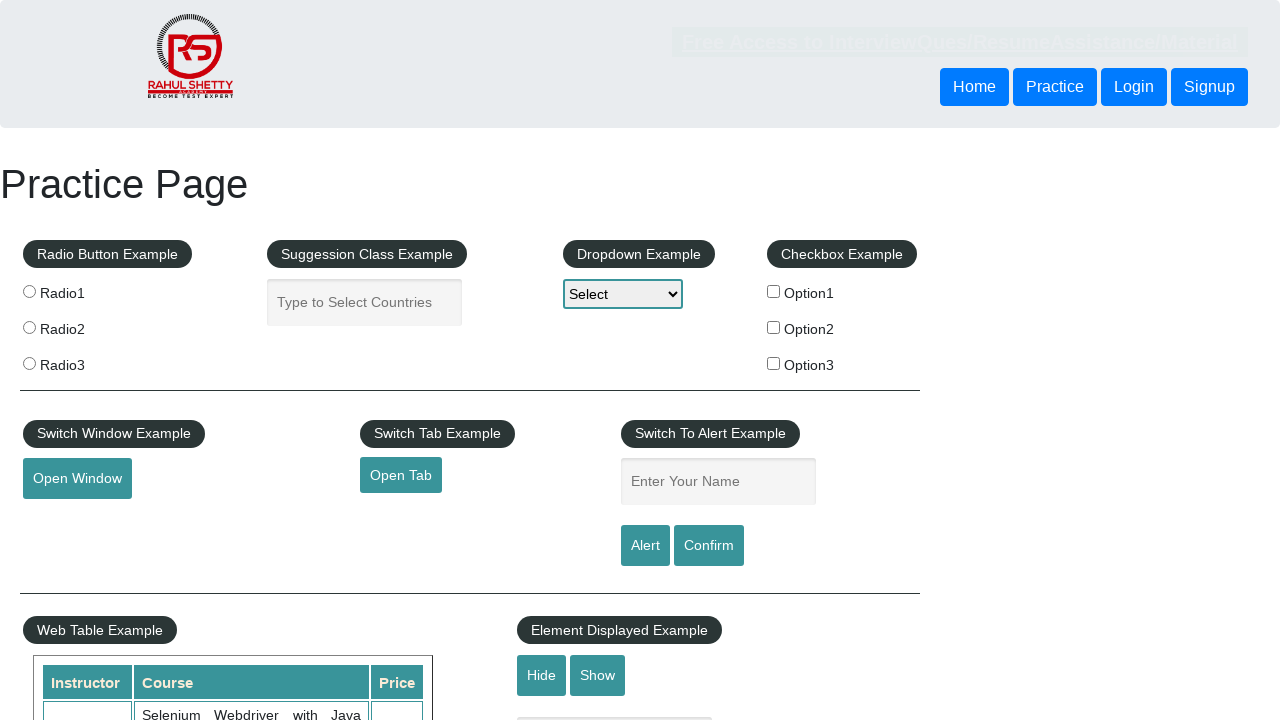

Waited for dialog to be processed
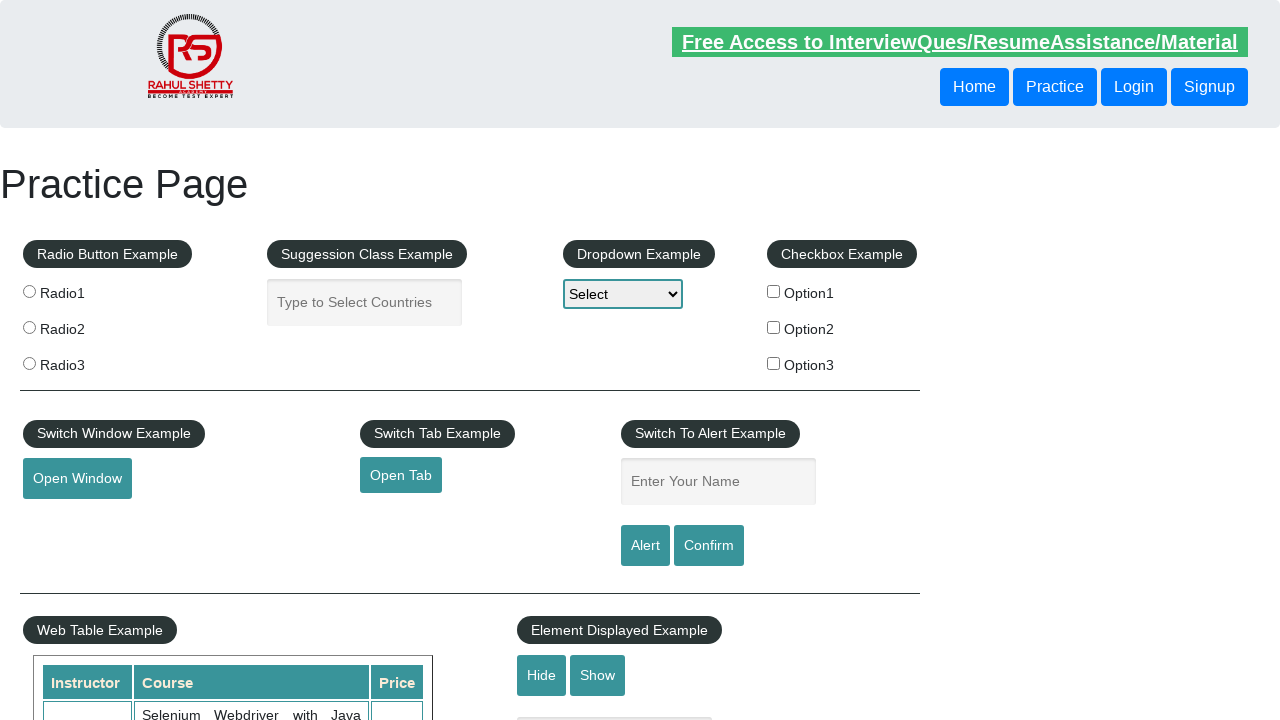

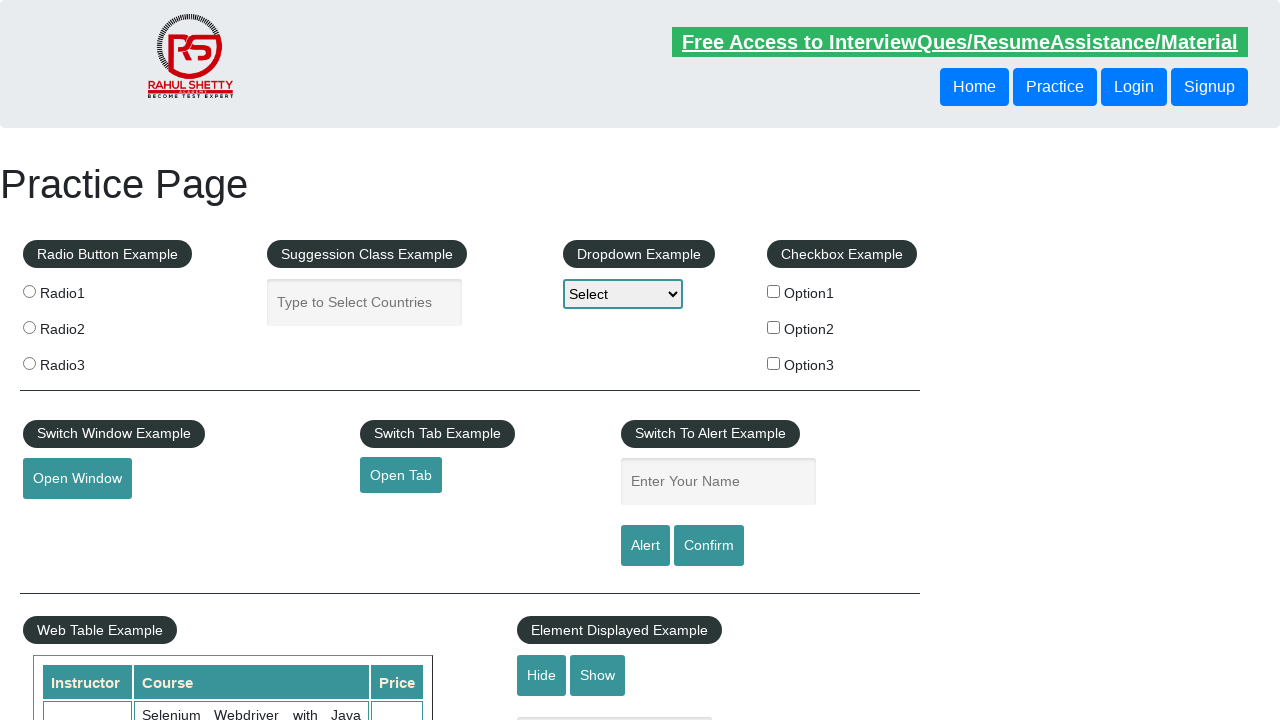